Tests DuckDuckGo search functionality by entering "webdriver" as a search query, submitting the search, and verifying the page title matches expected results.

Starting URL: https://duckduckgo.com/

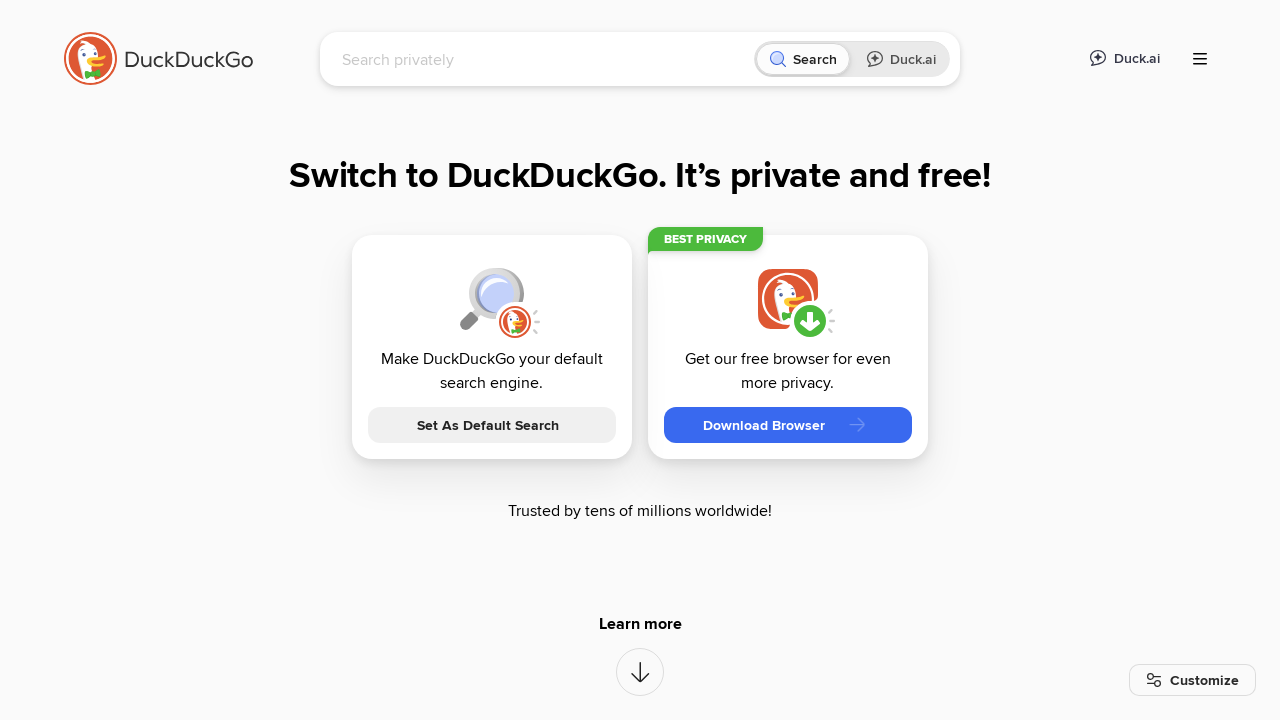

Filled DuckDuckGo search box with 'webdriver' on input[name='q']
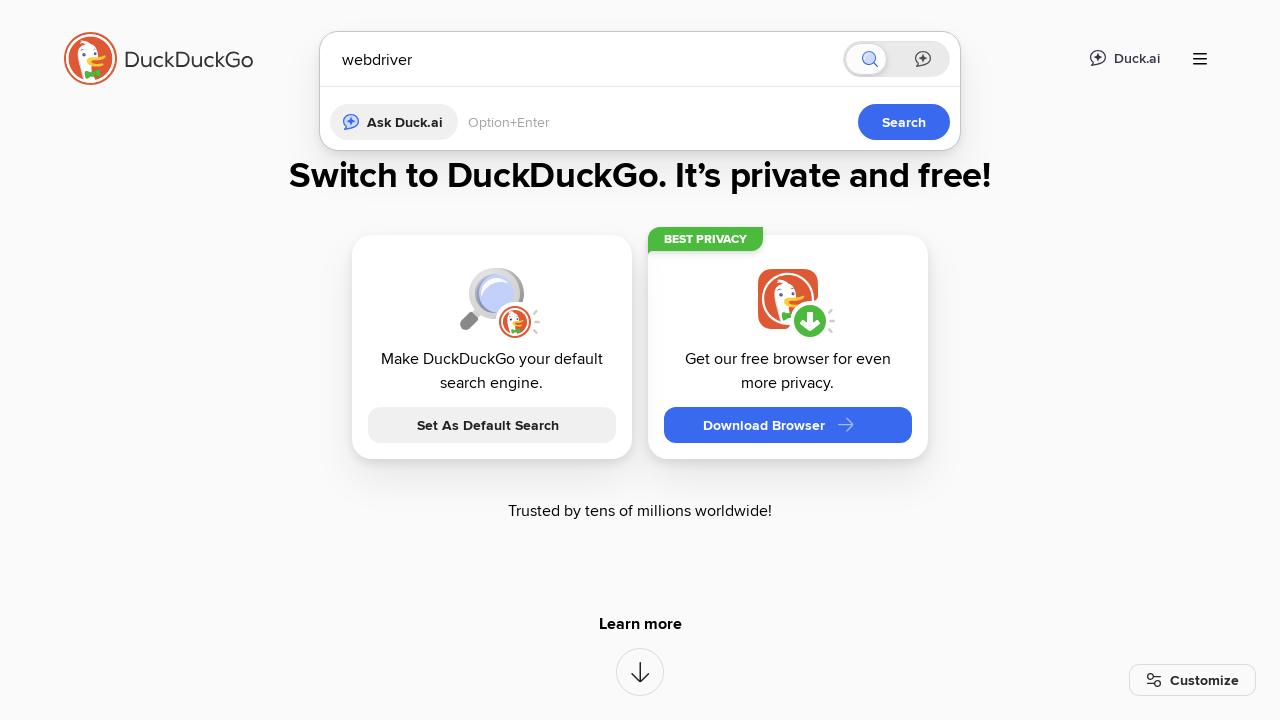

Pressed Enter to submit search query
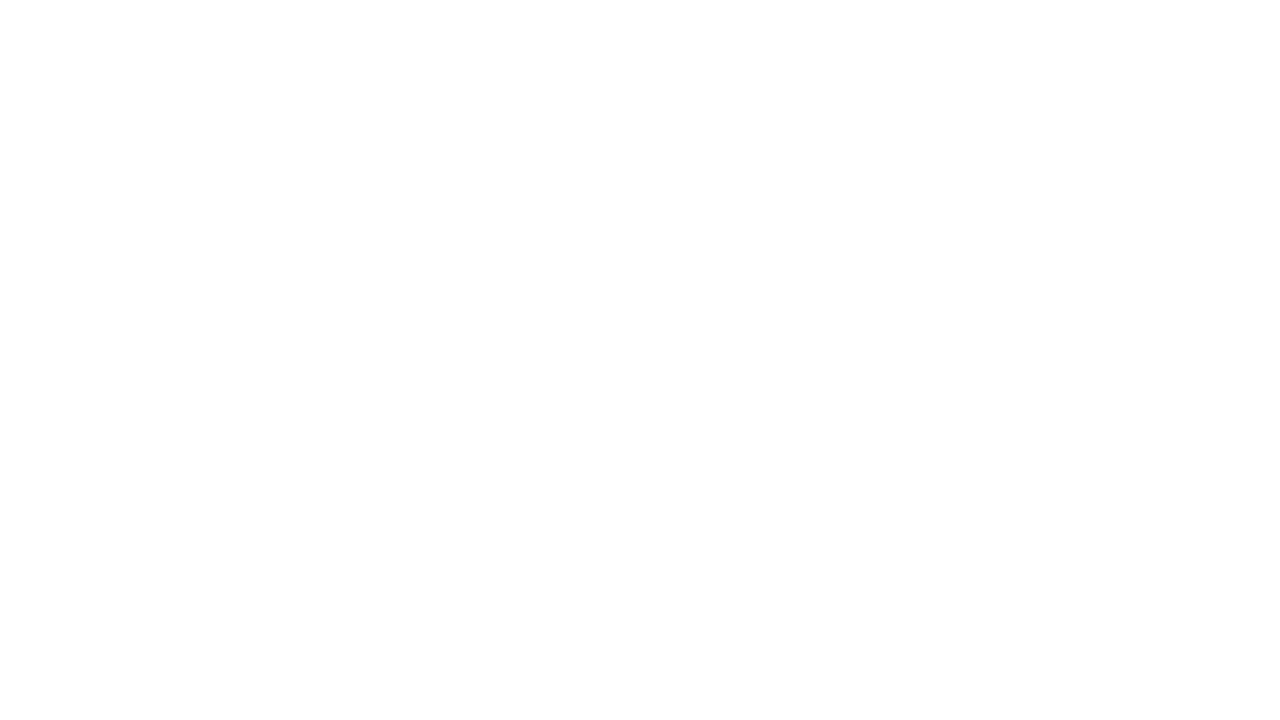

Verified page title matches 'webdriver at DuckDuckGo'
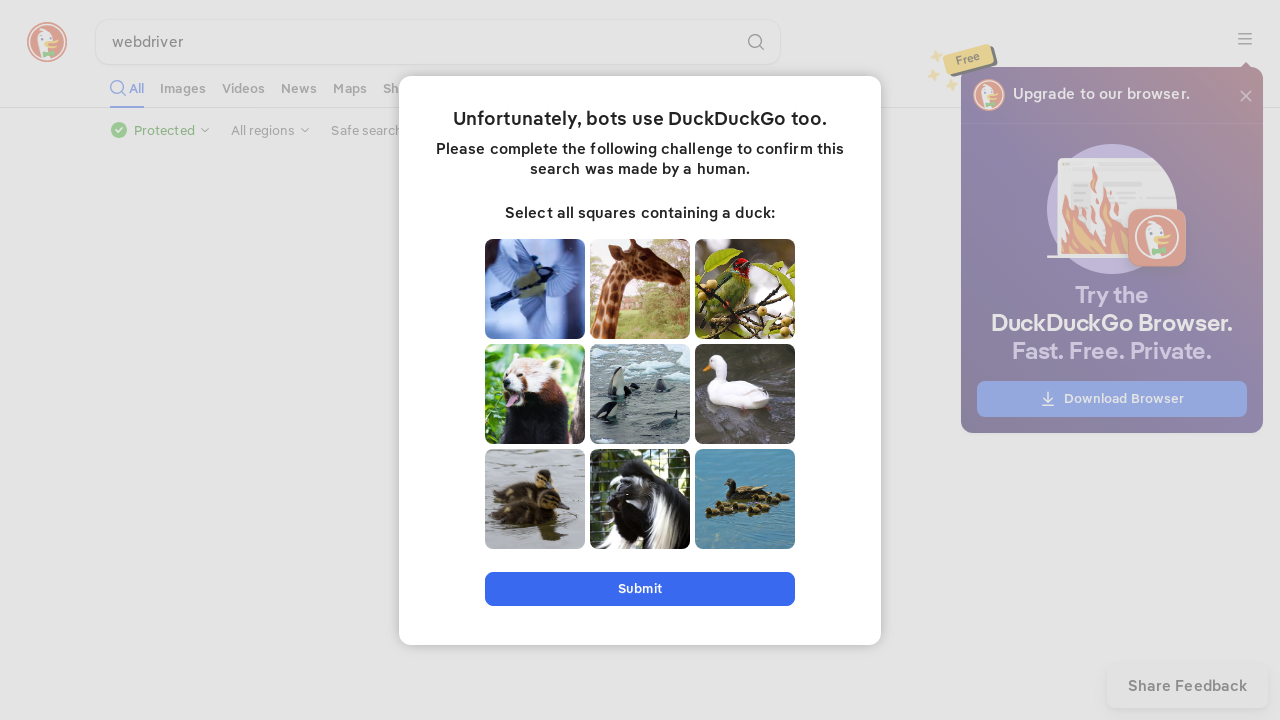

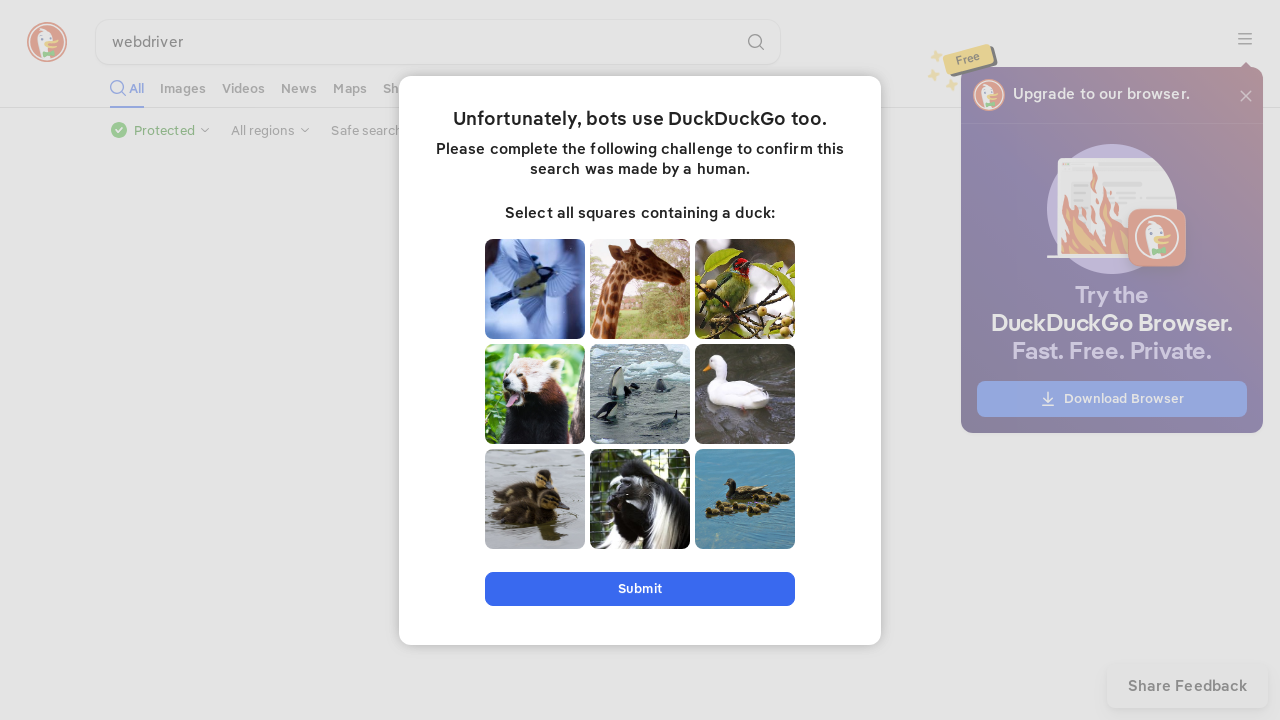